Tests jQuery Growl notification functionality by injecting jQuery and jQuery Growl libraries into a page, then displaying various notification messages (plain, error, notice, warning).

Starting URL: http://the-internet.herokuapp.com

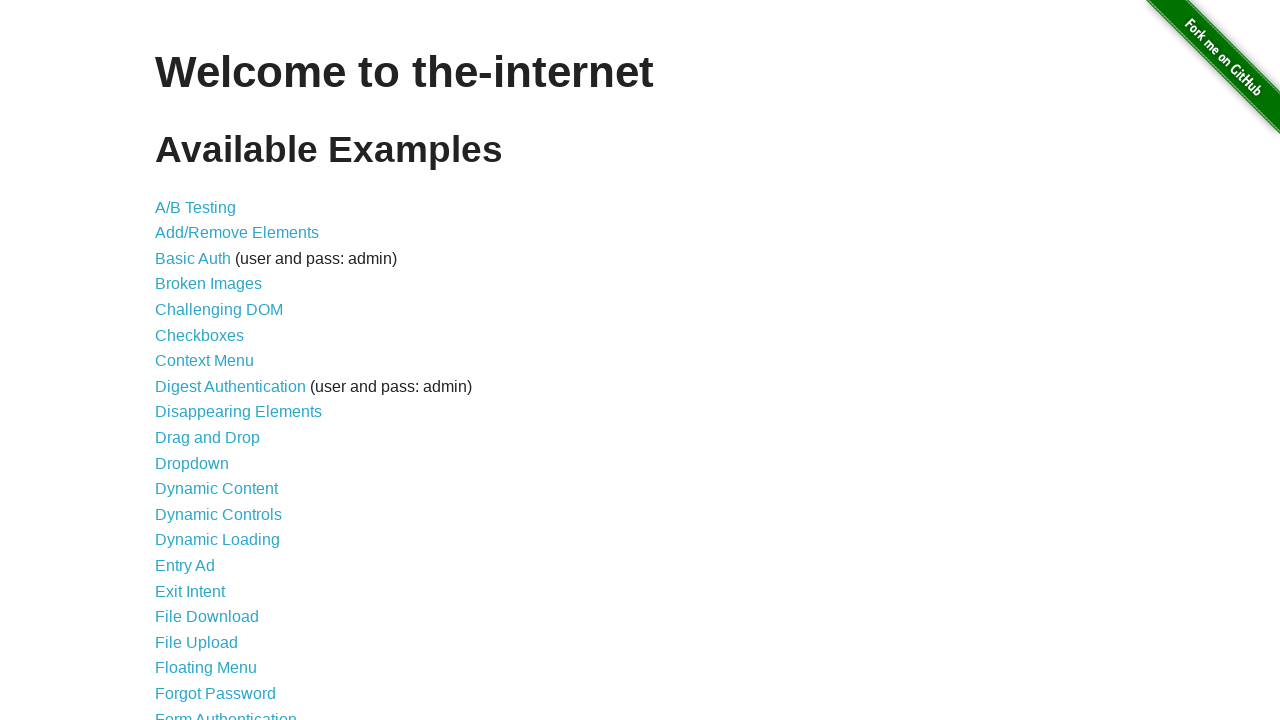

Injected jQuery library into page if not already present
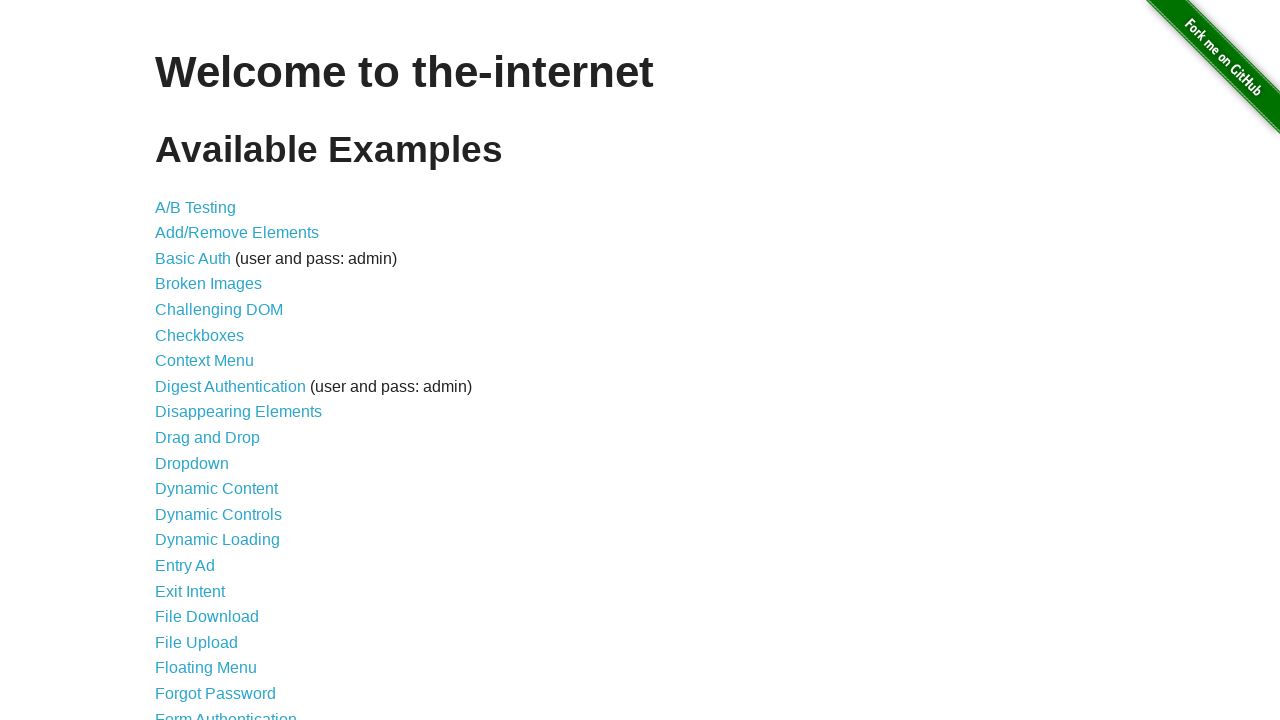

jQuery library loaded successfully
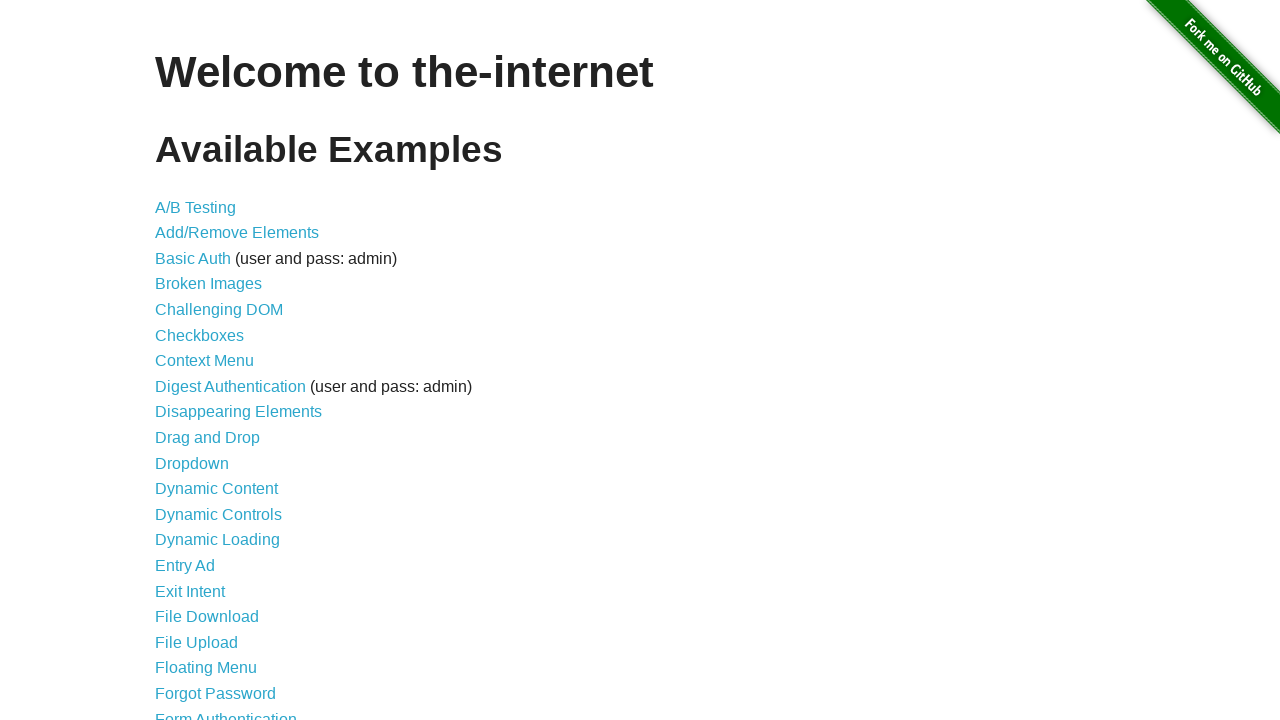

Injected jQuery Growl library into page
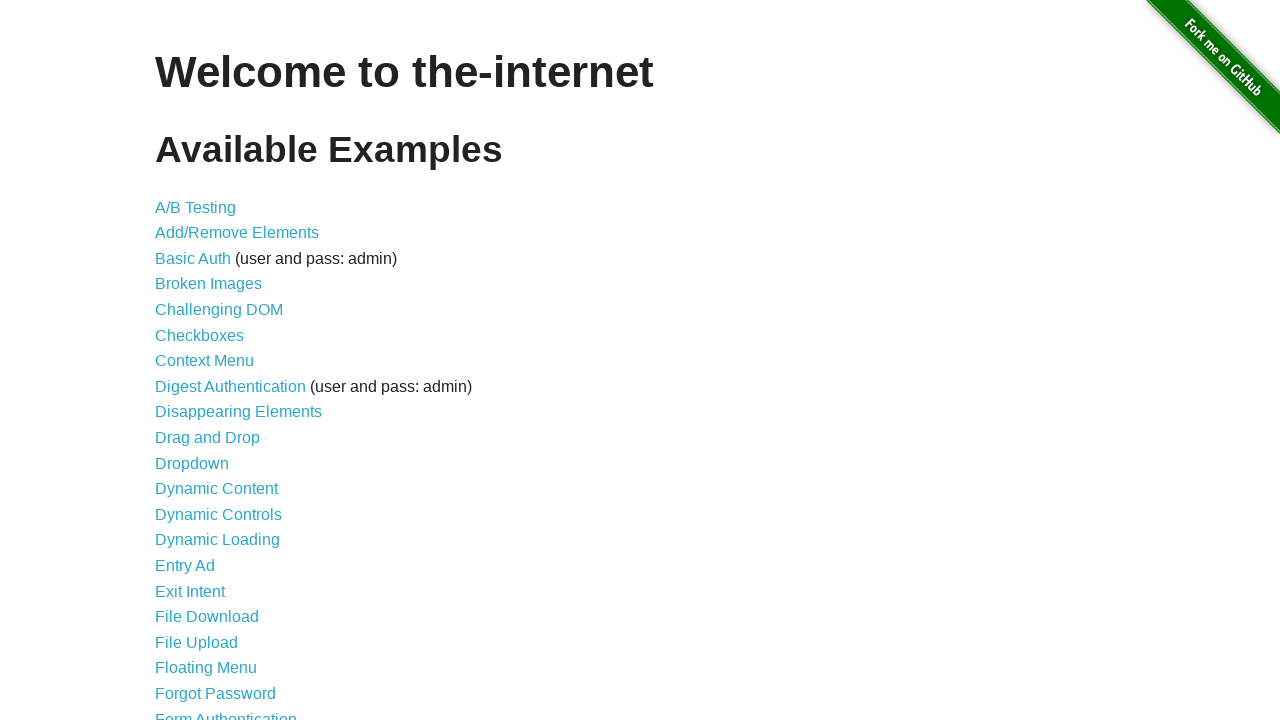

Added jQuery Growl CSS styles to page
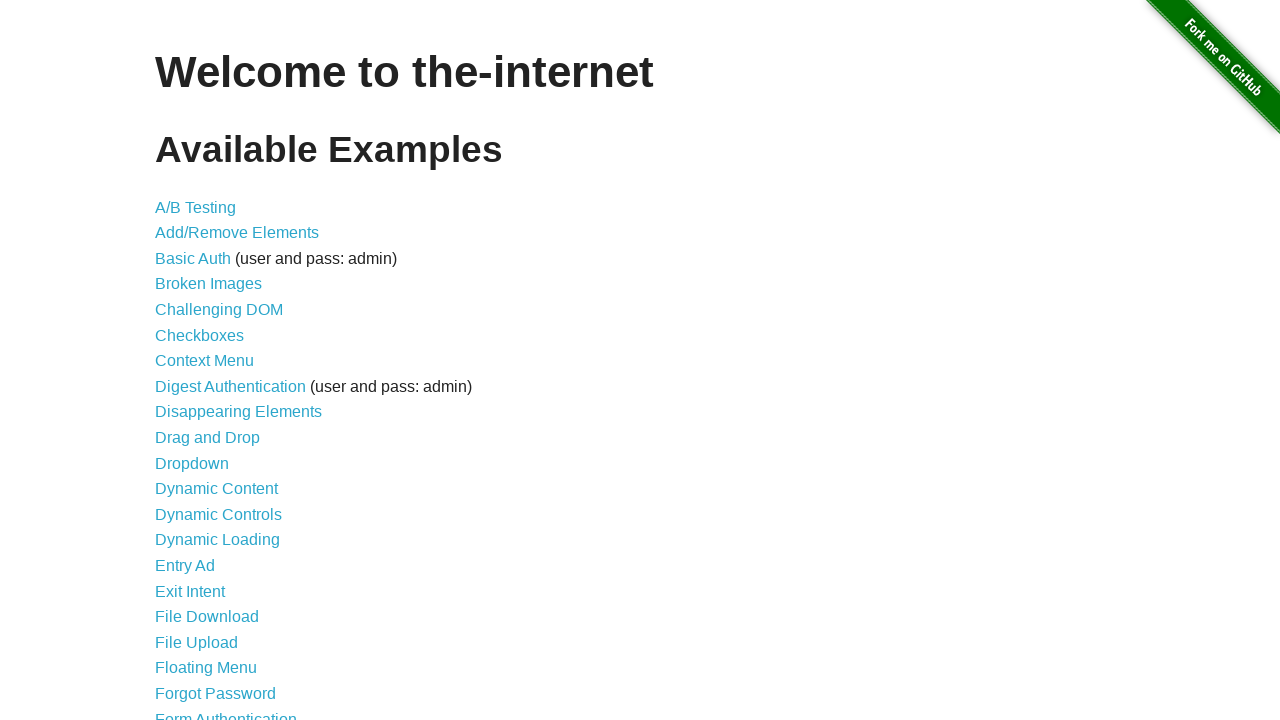

jQuery Growl plugin loaded and ready
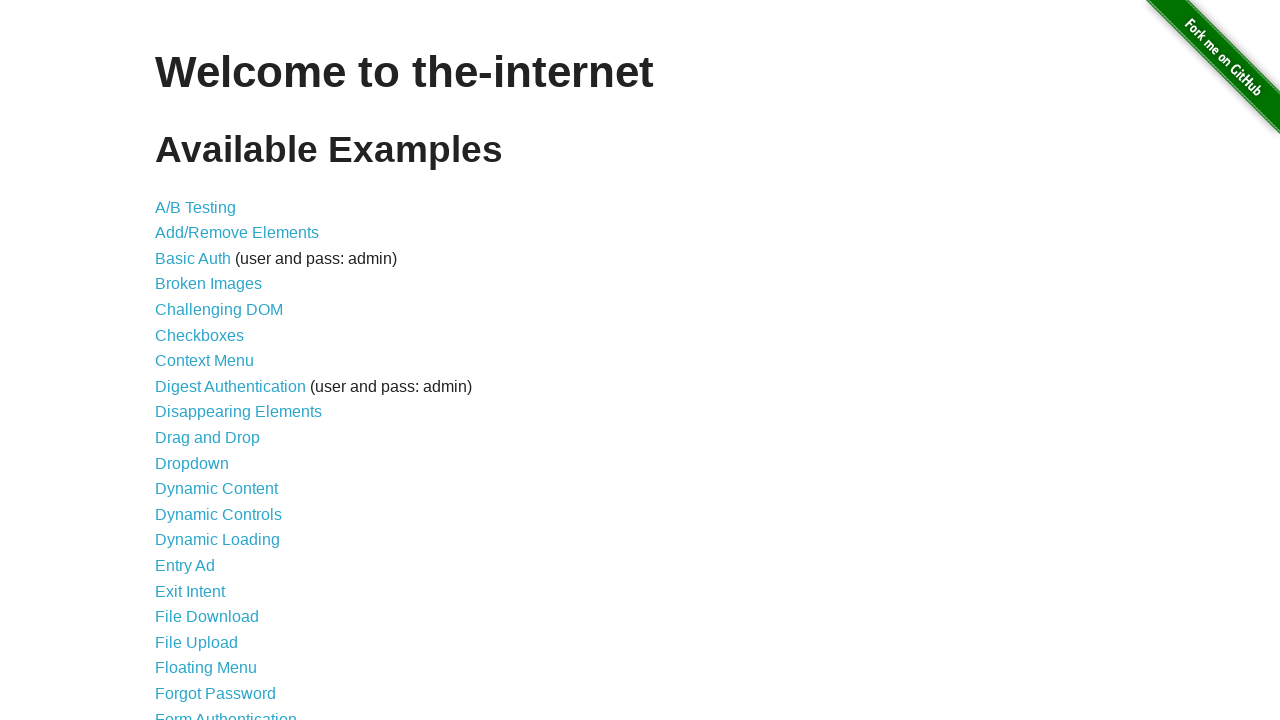

Displayed plain Growl notification with title 'GET' and message '/'
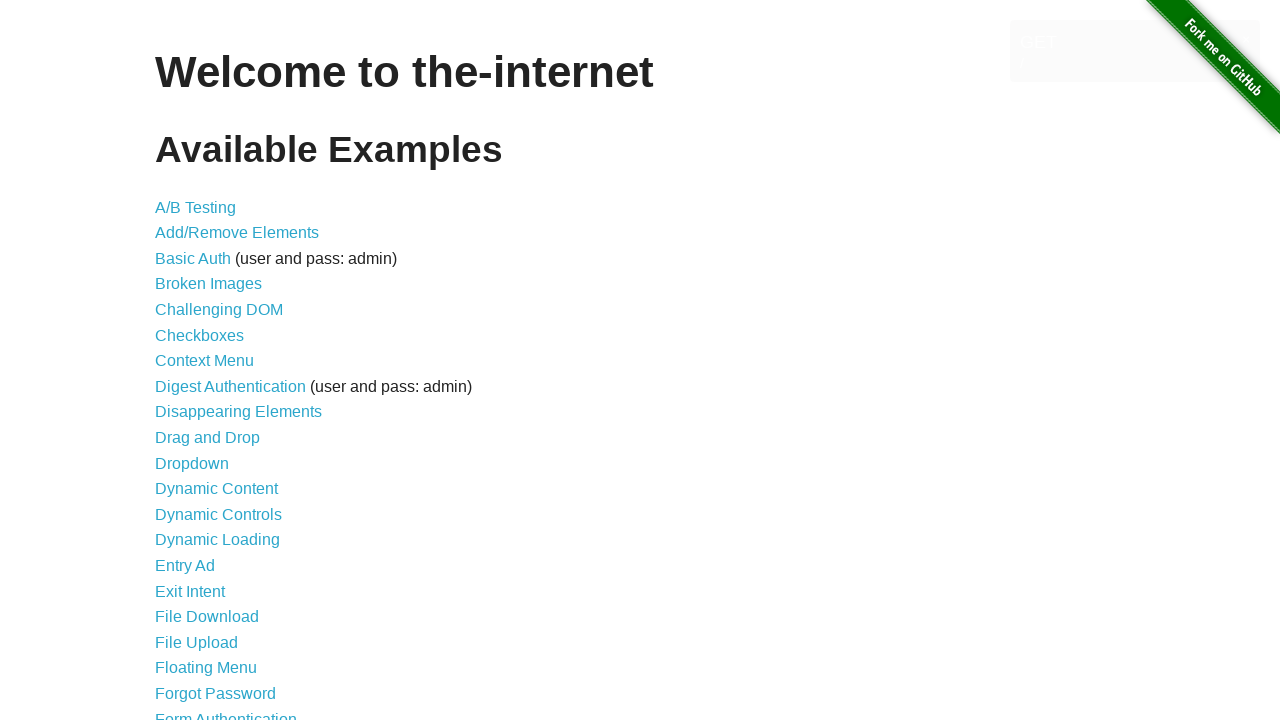

Displayed error Growl notification
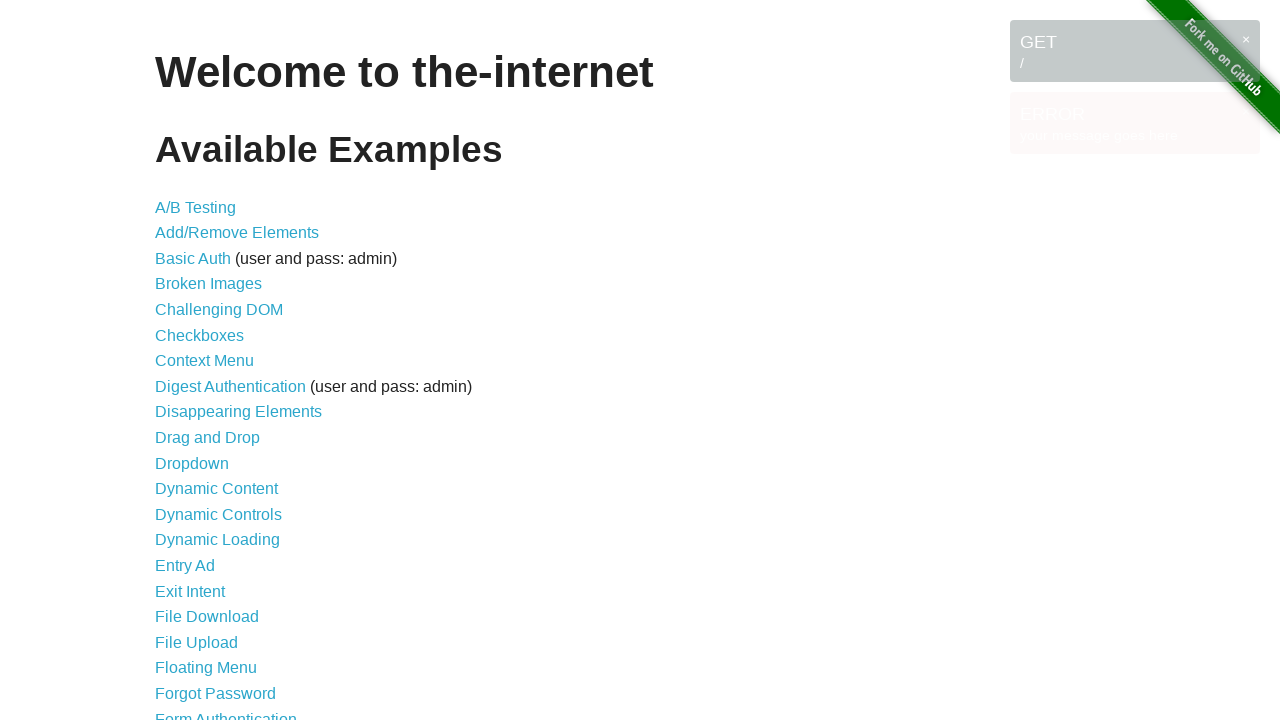

Displayed notice Growl notification
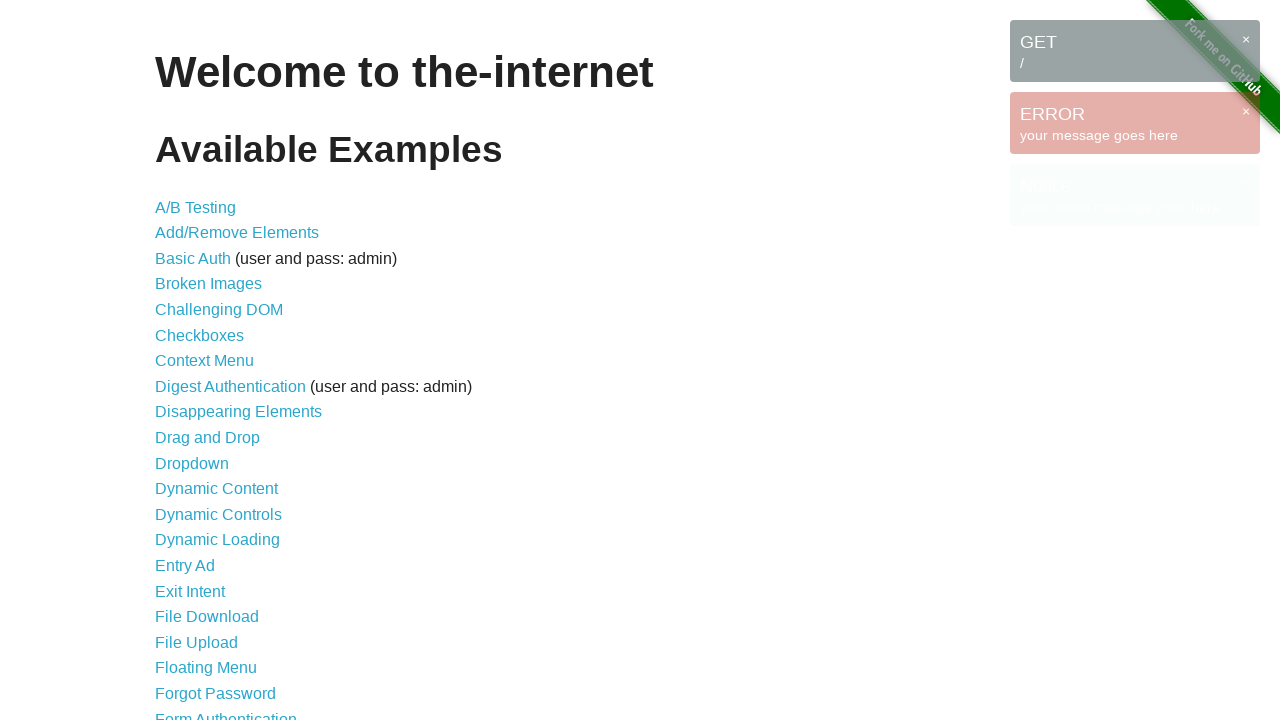

Displayed warning Growl notification
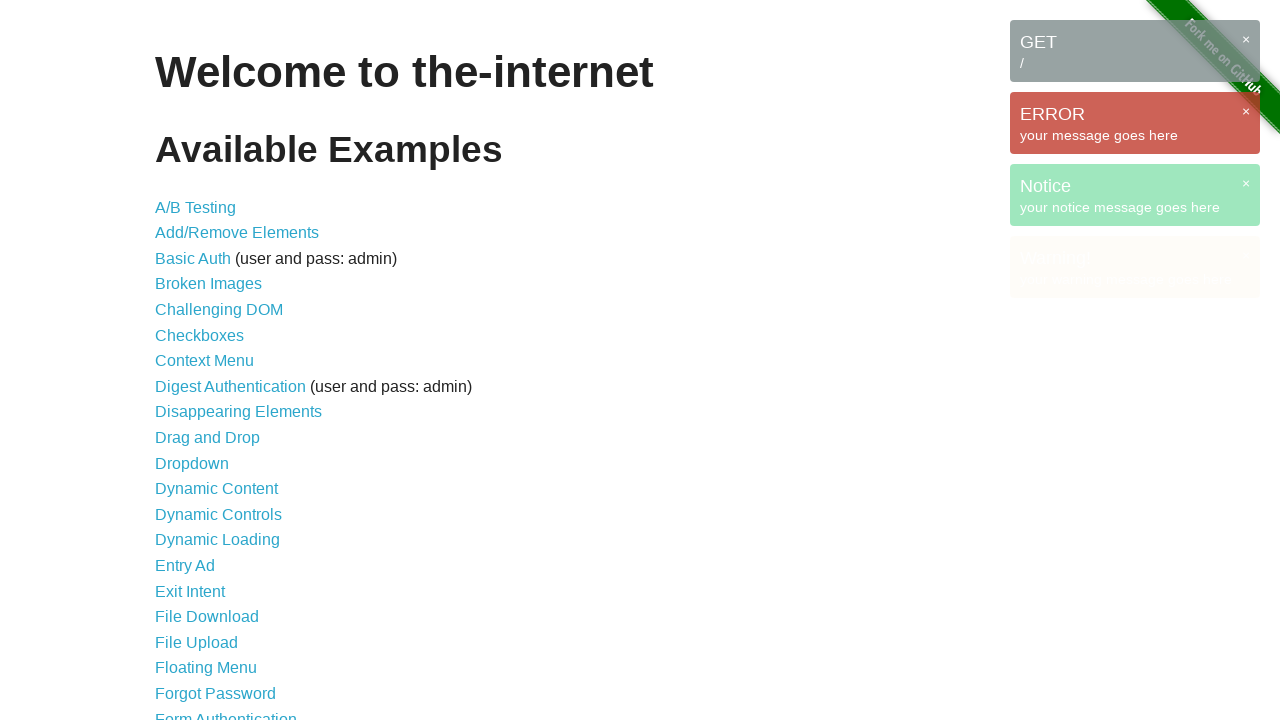

All Growl notifications visible and rendered on page
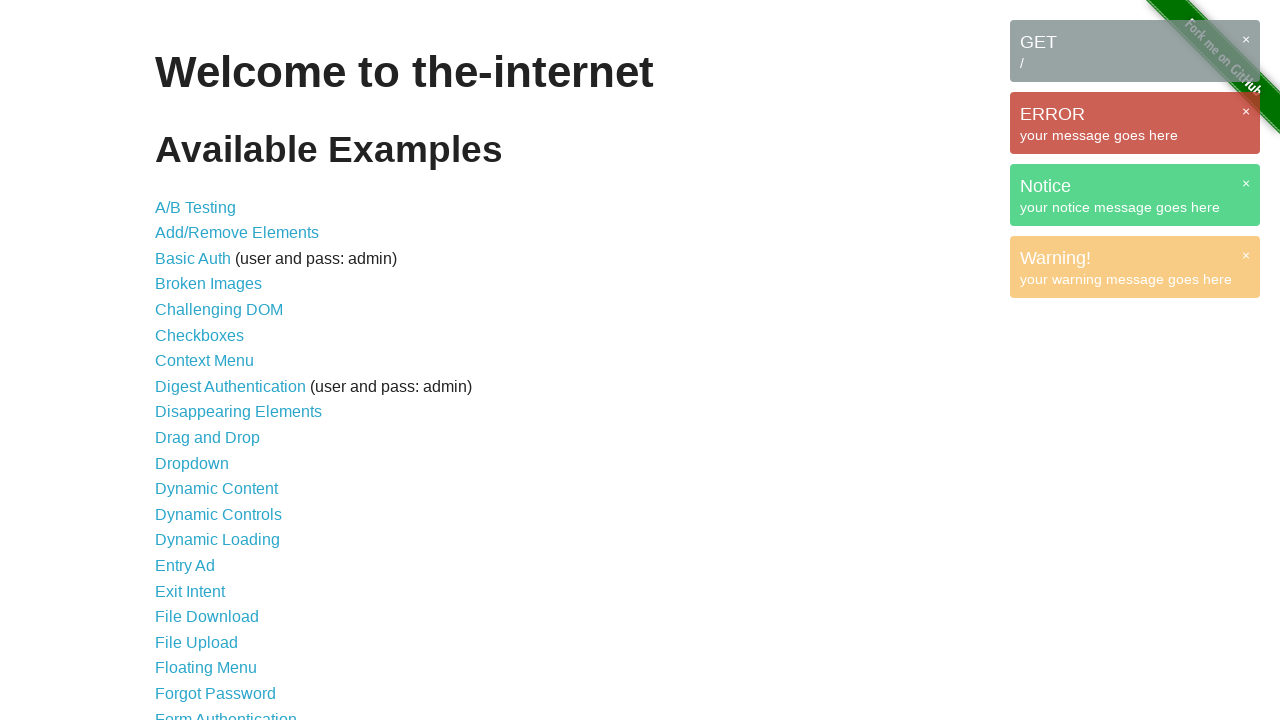

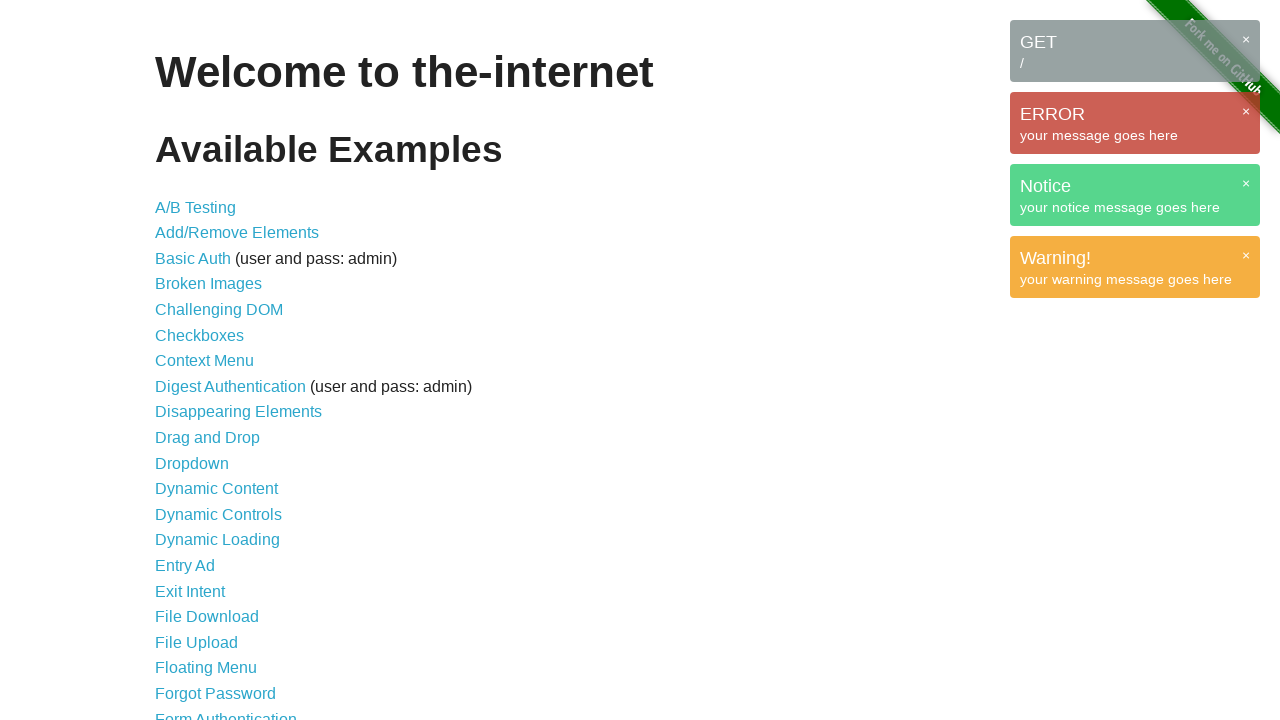